Tests click and hold functionality to select multiple consecutive items in a grid by dragging from first to fourth item

Starting URL: https://jqueryui.com/resources/demos/selectable/display-grid.html

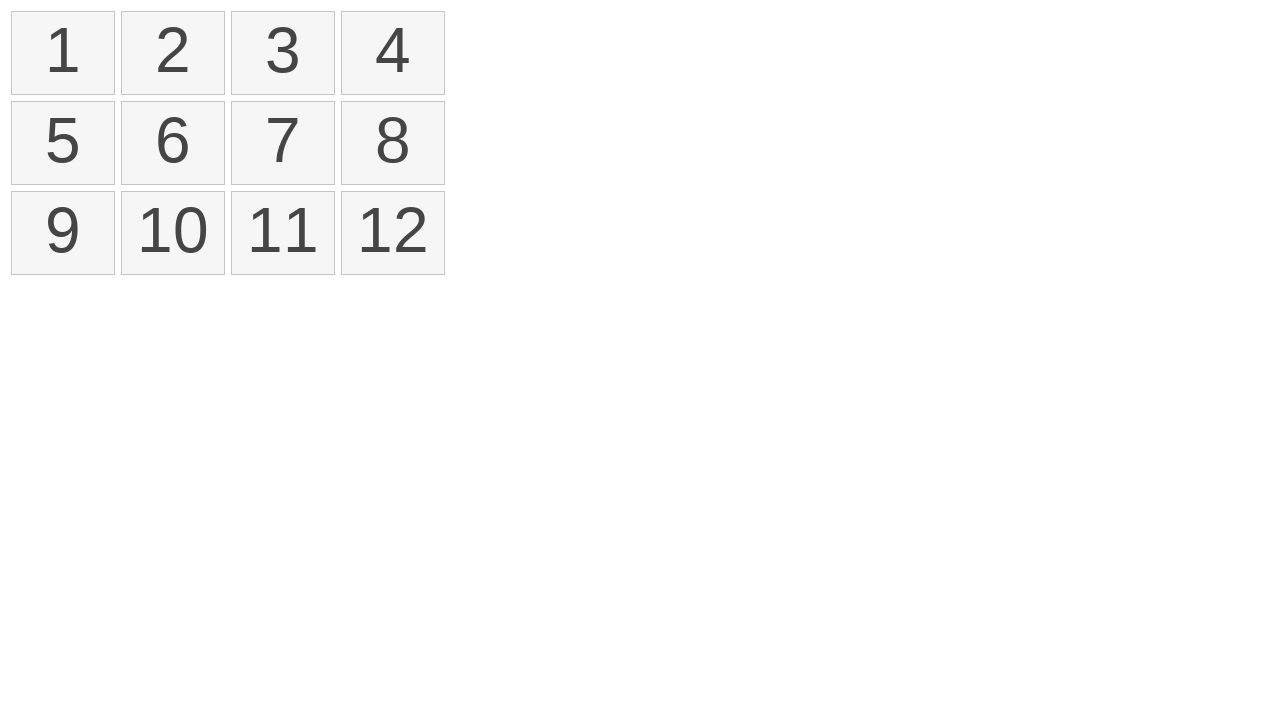

Located all selectable items in the grid
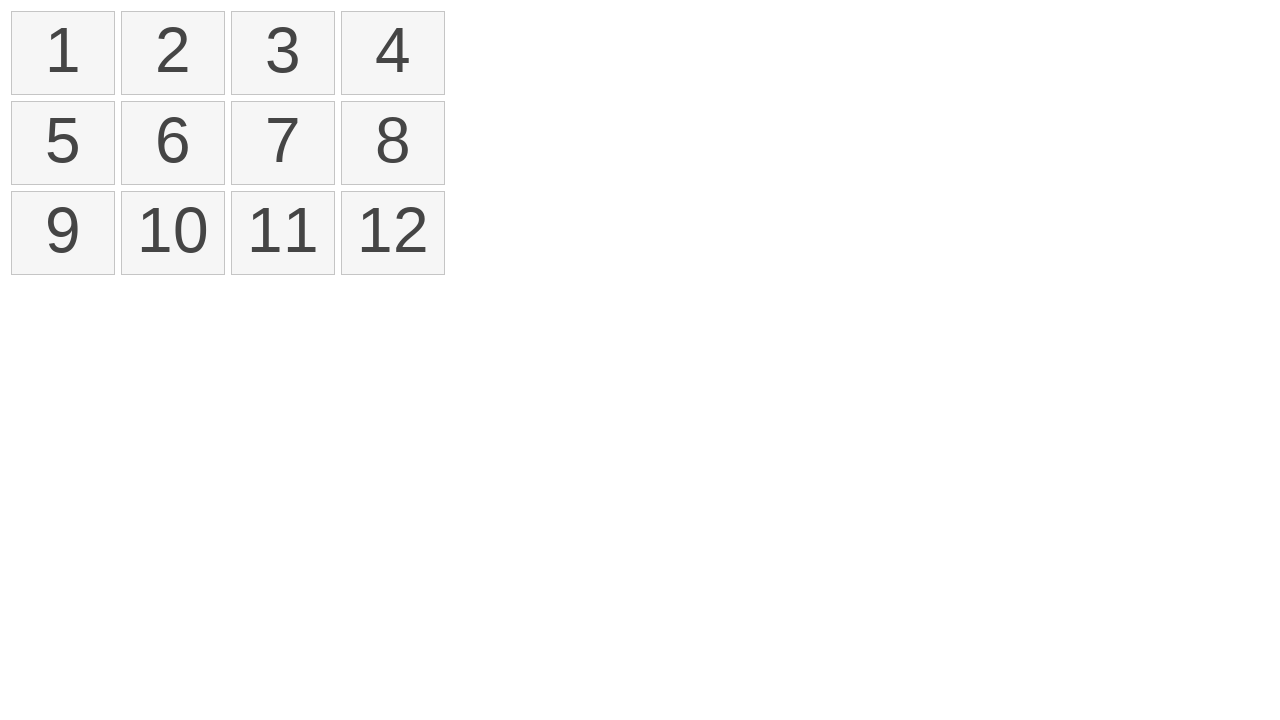

Located first item in the grid
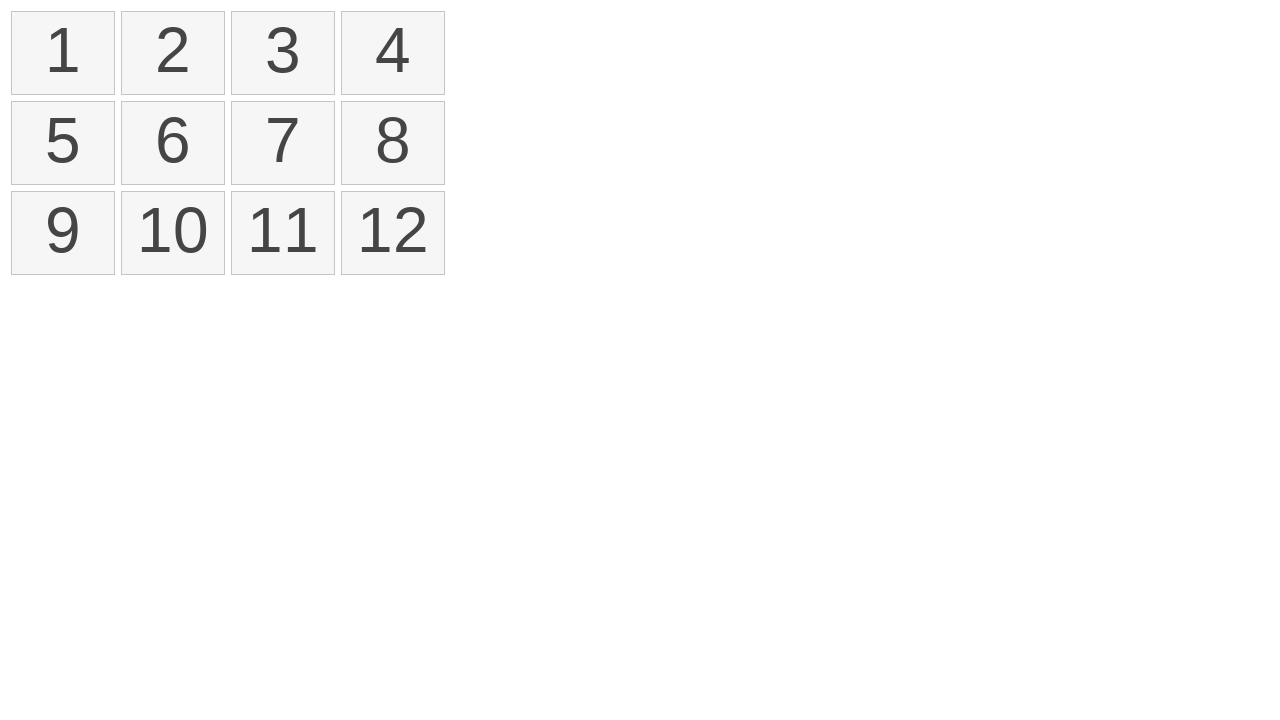

Located fourth item in the grid
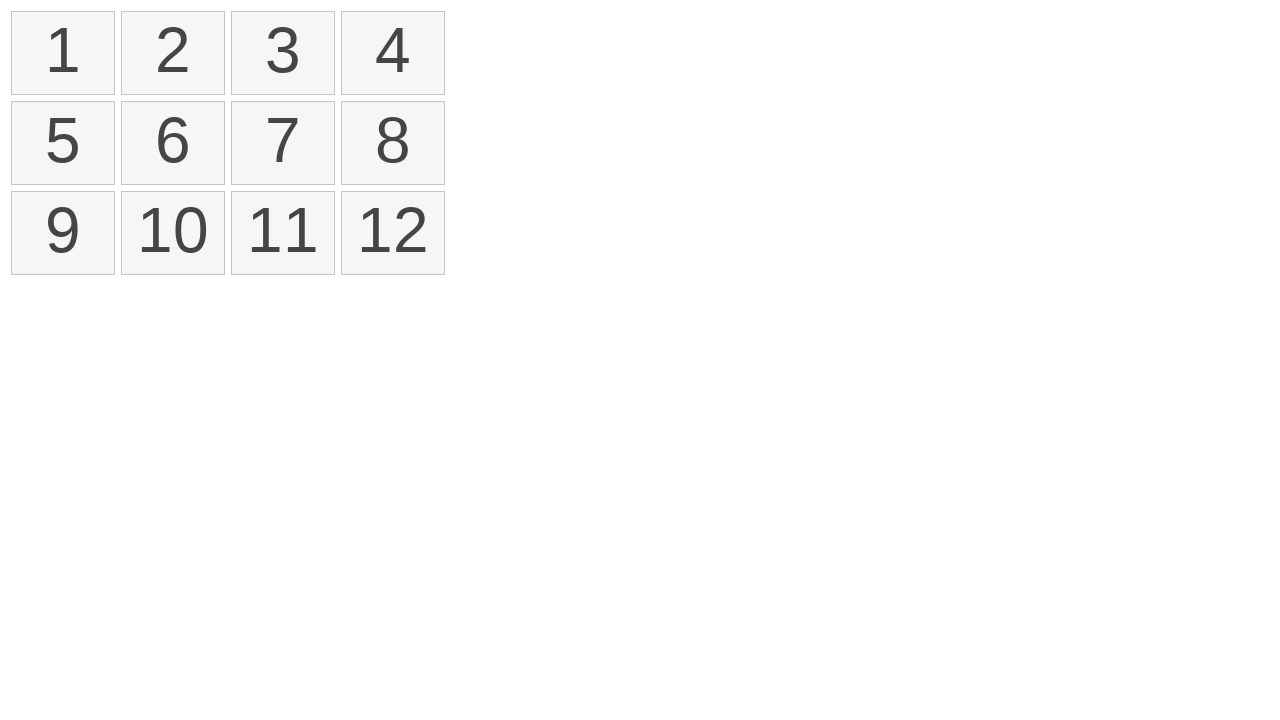

Dragged from first item to fourth item to select multiple consecutive items at (393, 53)
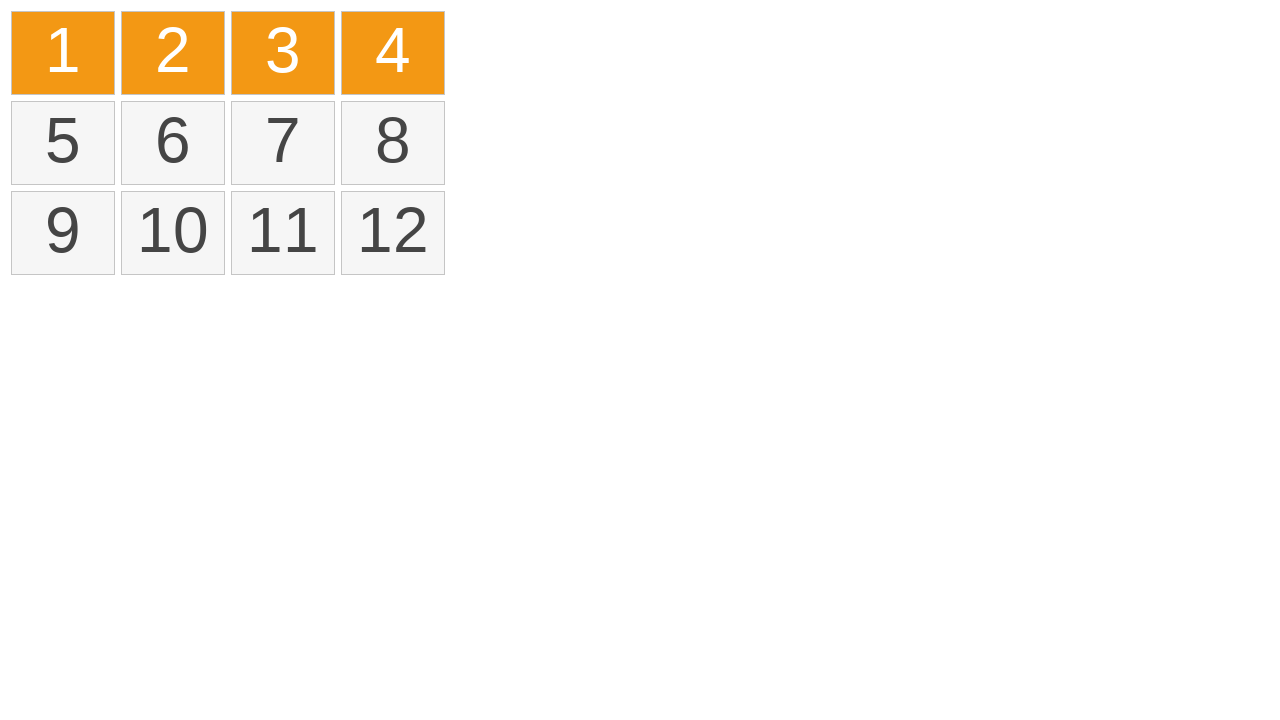

Waited 500ms for selection to be applied
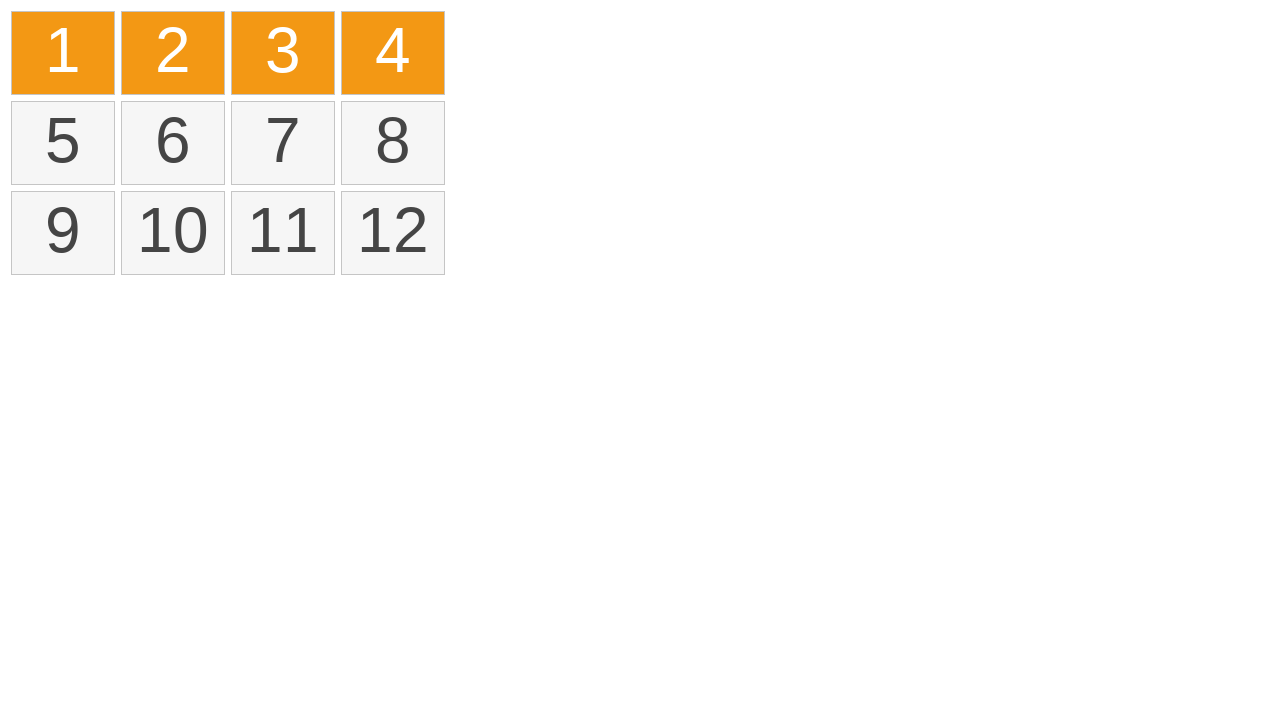

Located all selected items to verify selection
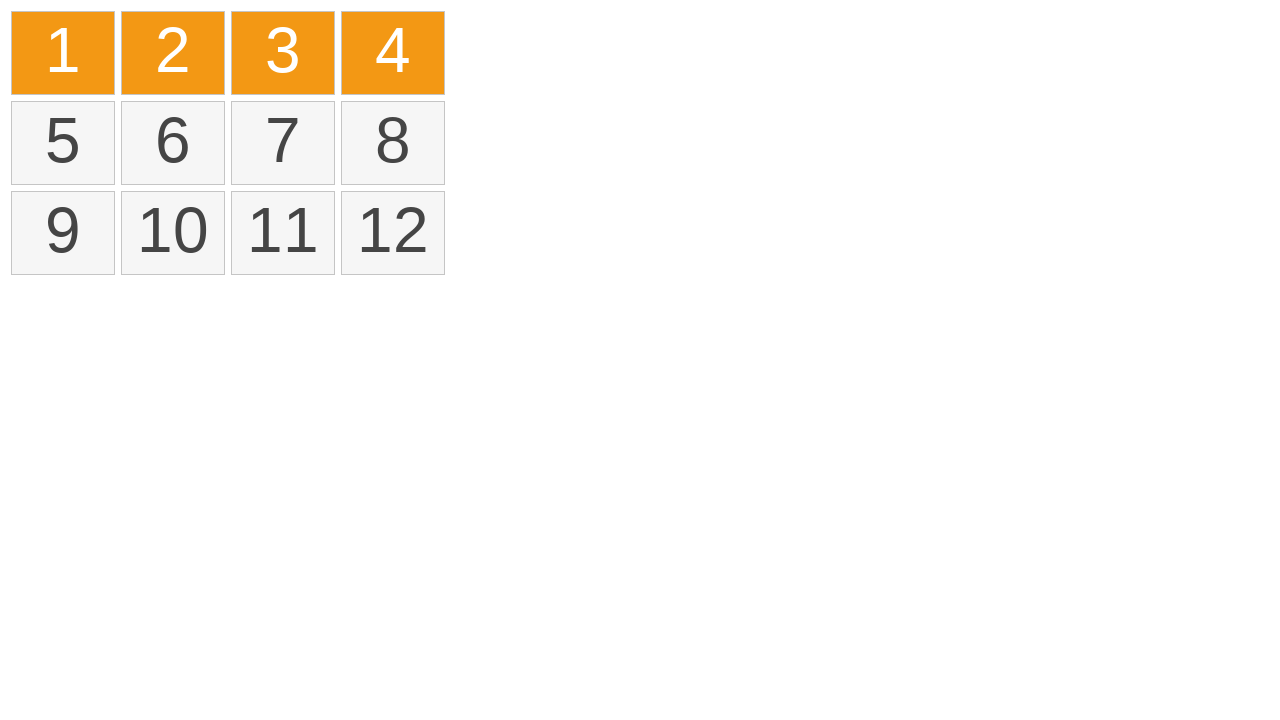

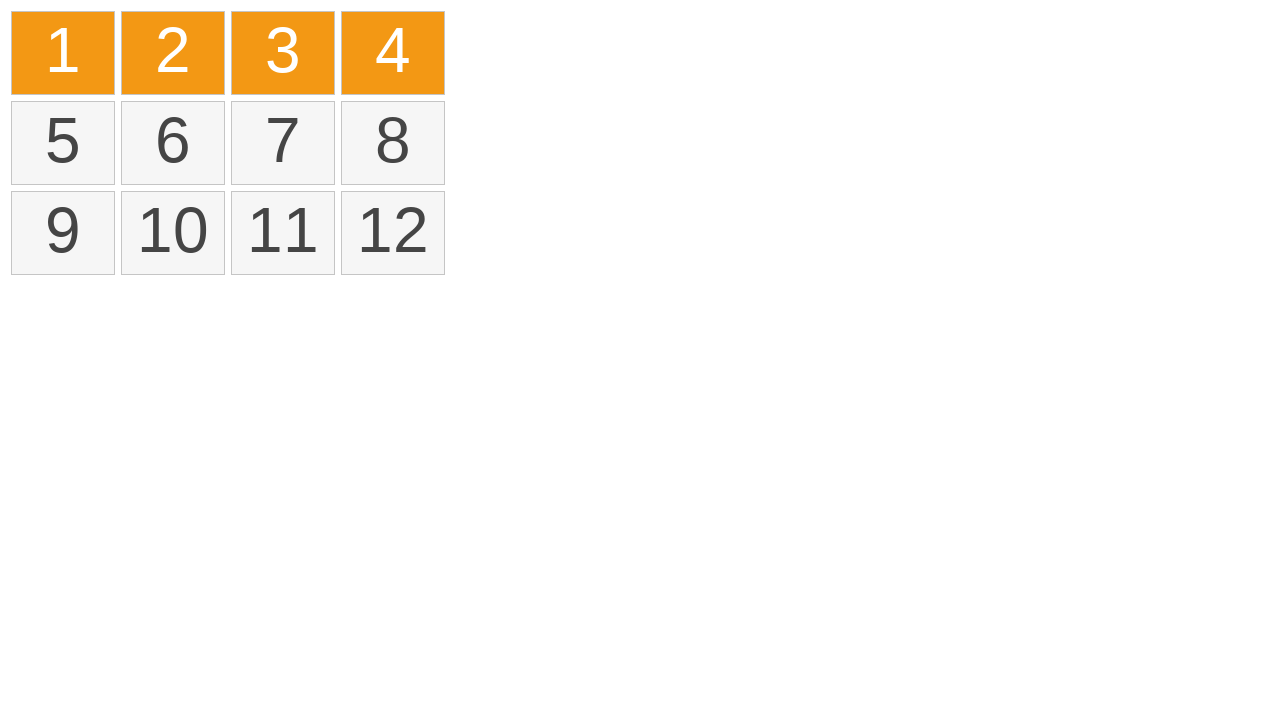